Tests marking all todo items as completed using the toggle-all checkbox

Starting URL: https://demo.playwright.dev/todomvc

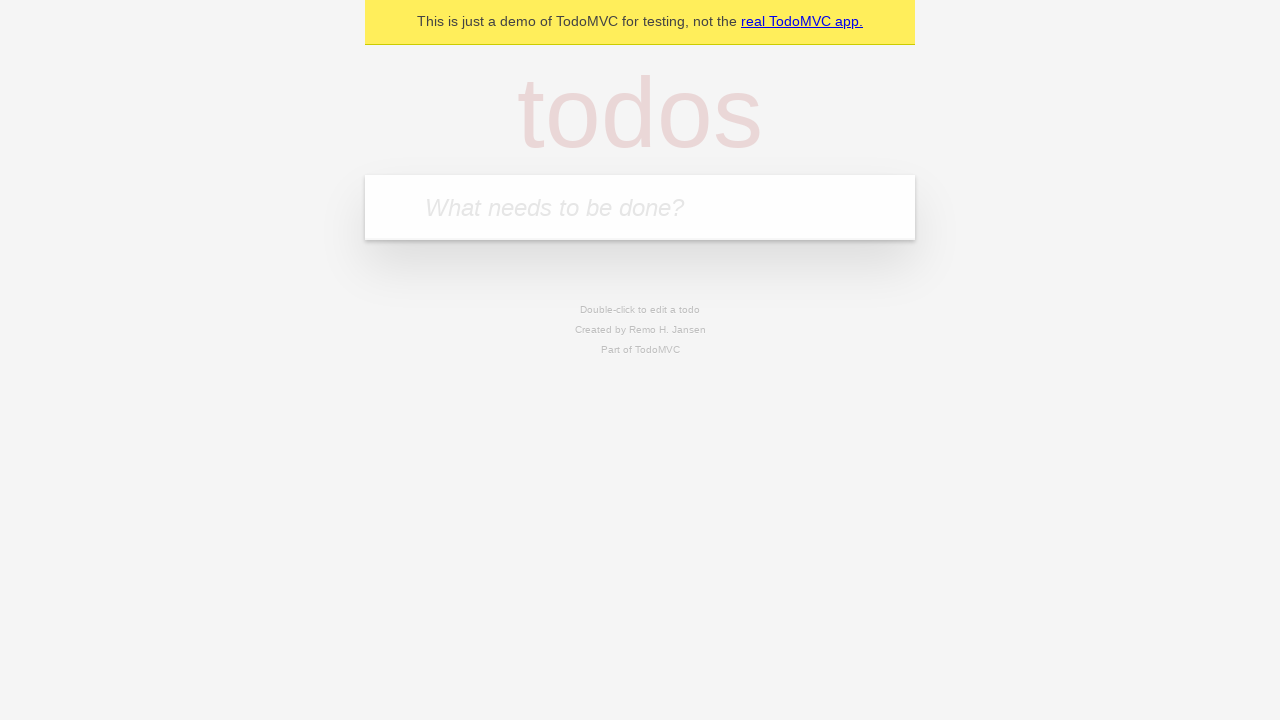

Filled todo input with 'buy some cheese' on internal:attr=[placeholder="What needs to be done?"i]
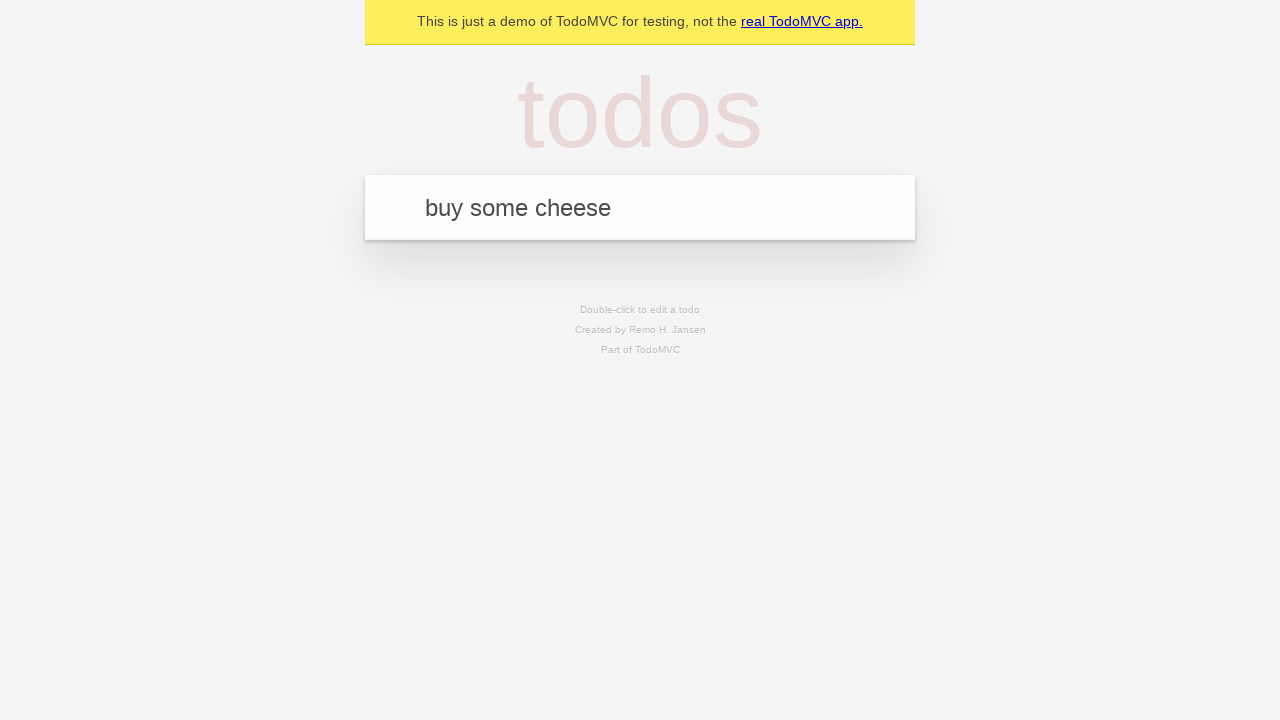

Pressed Enter to add 'buy some cheese' to todo list on internal:attr=[placeholder="What needs to be done?"i]
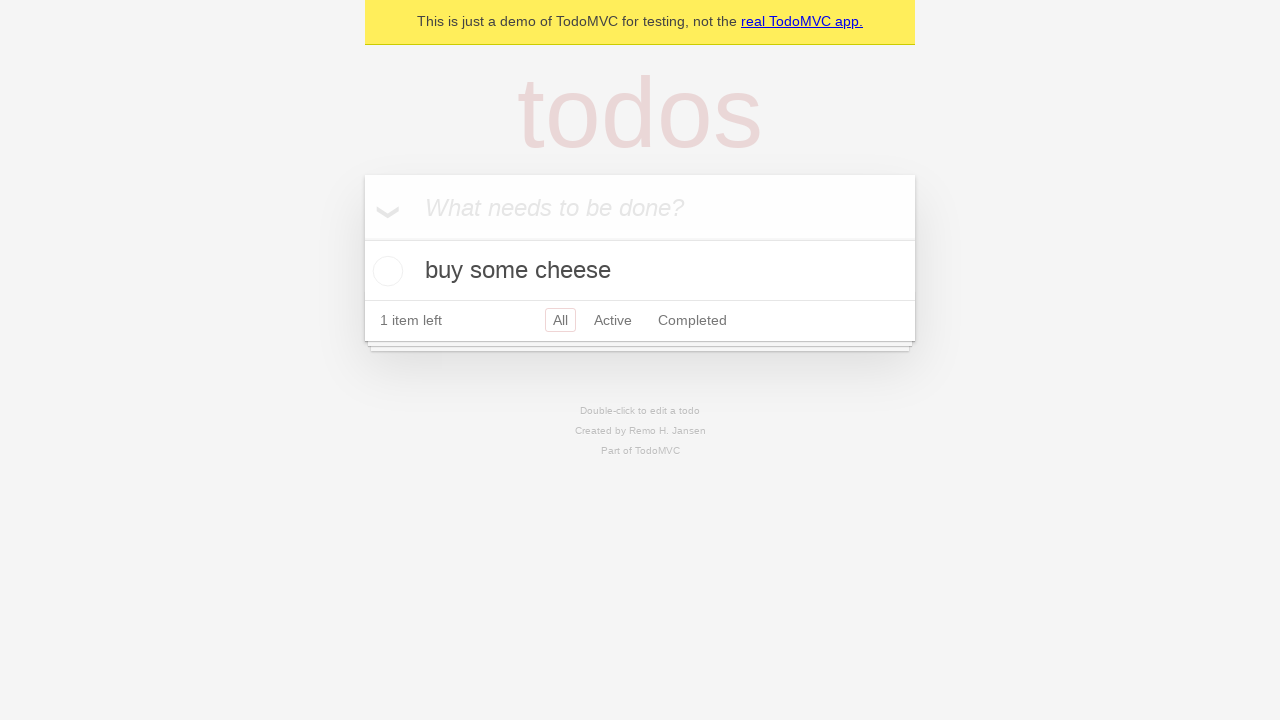

Filled todo input with 'feed the cat' on internal:attr=[placeholder="What needs to be done?"i]
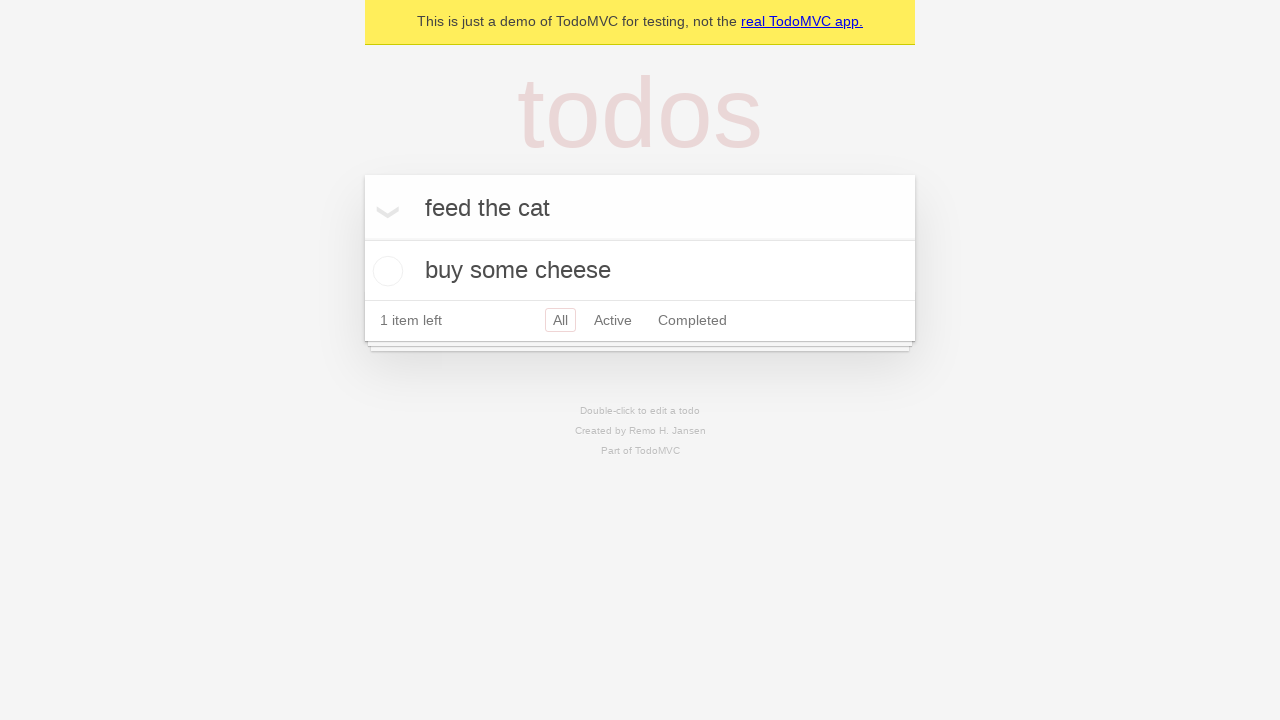

Pressed Enter to add 'feed the cat' to todo list on internal:attr=[placeholder="What needs to be done?"i]
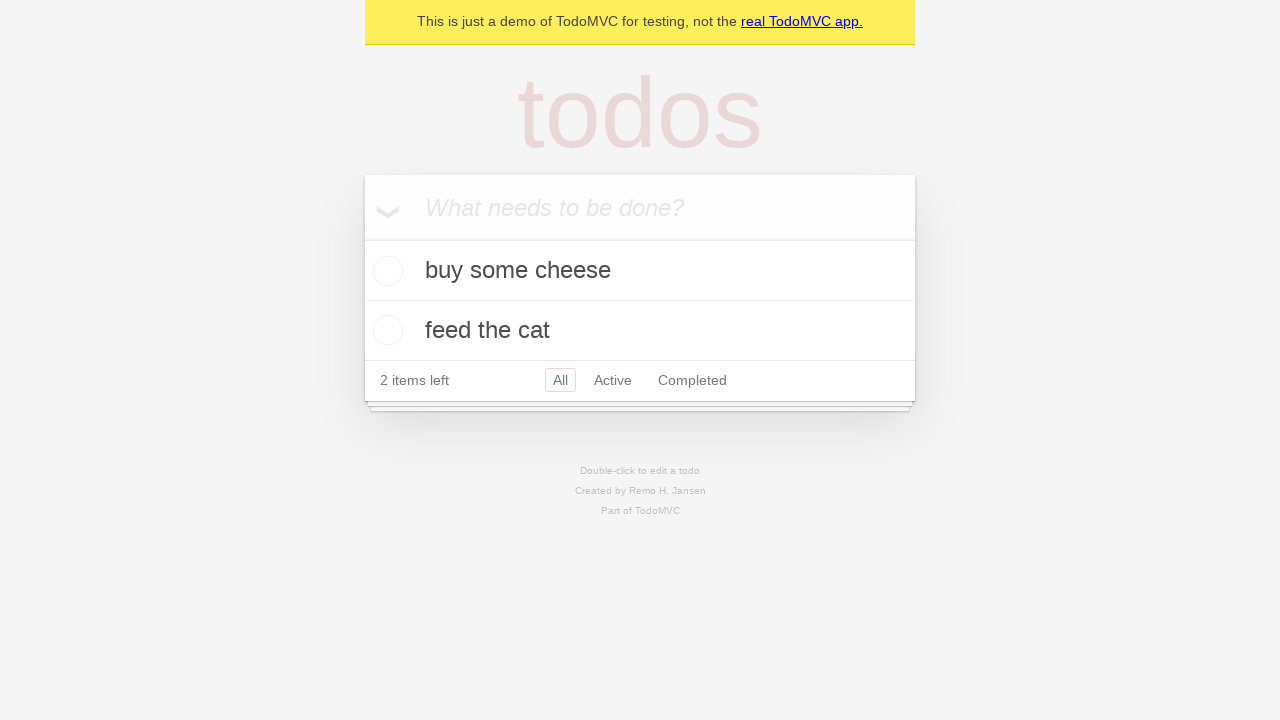

Filled todo input with 'book a doctors appointment' on internal:attr=[placeholder="What needs to be done?"i]
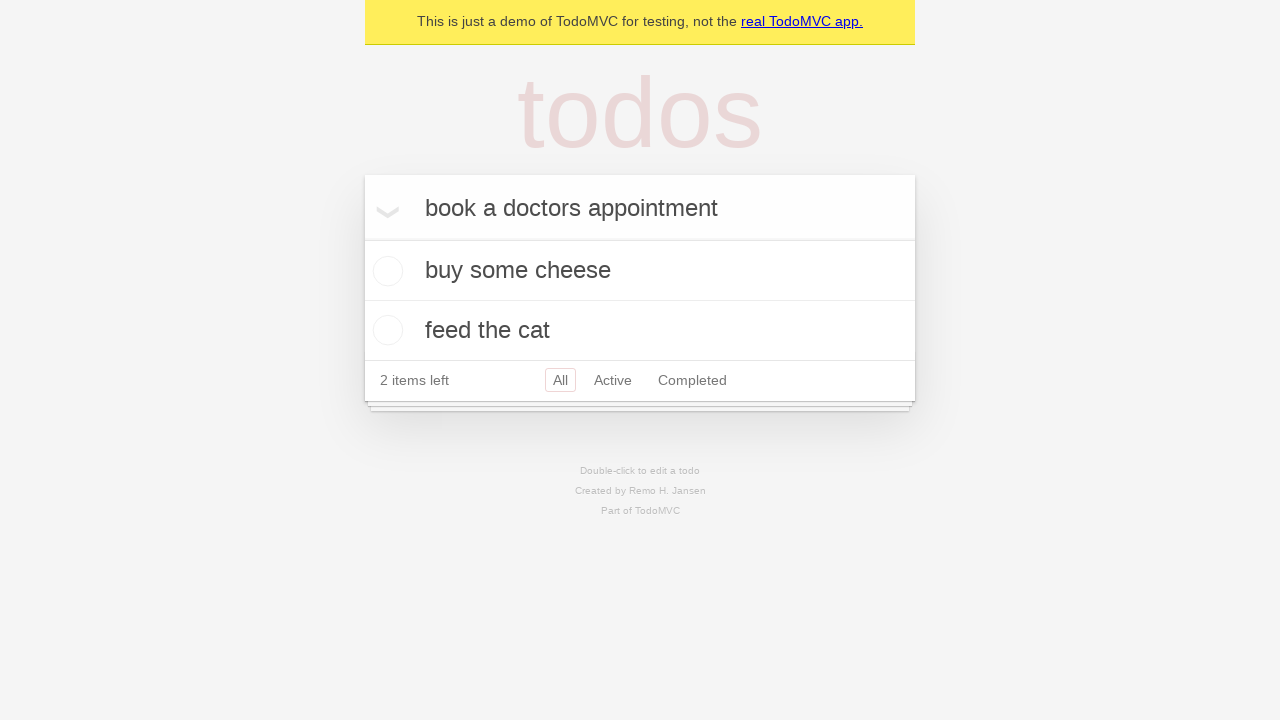

Pressed Enter to add 'book a doctors appointment' to todo list on internal:attr=[placeholder="What needs to be done?"i]
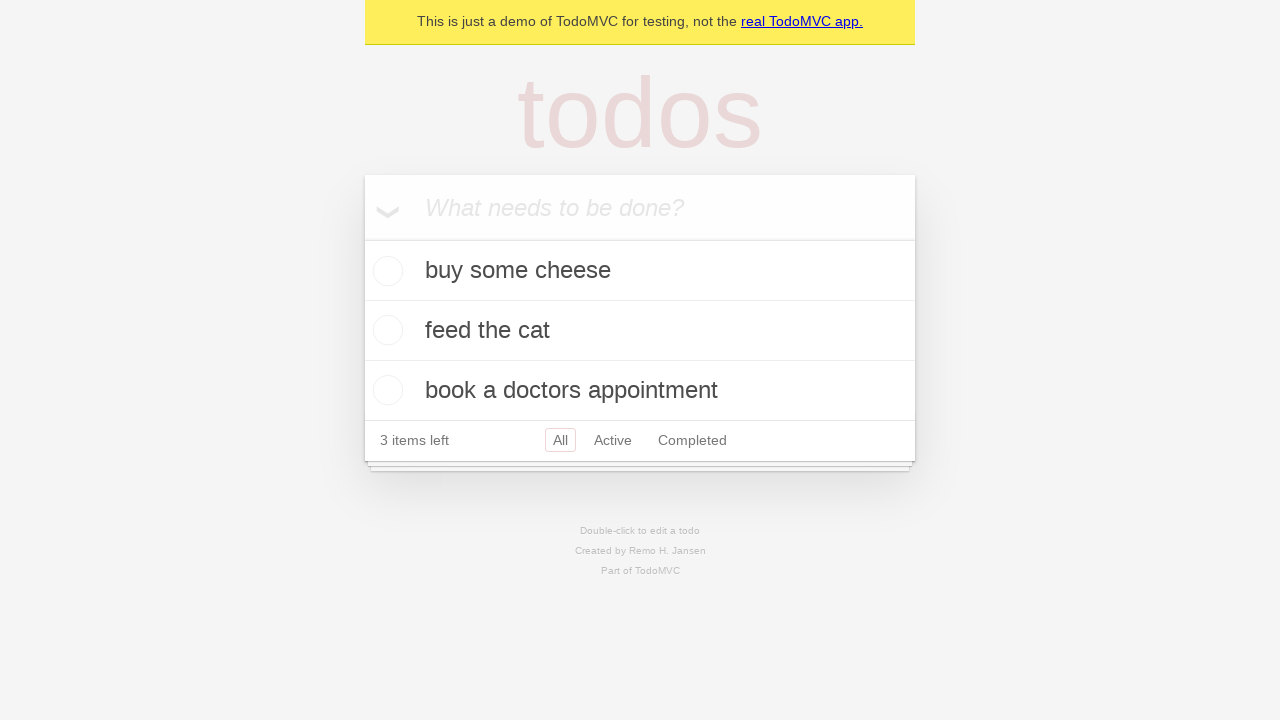

Clicked 'Mark all as complete' checkbox at (362, 238) on internal:label="Mark all as complete"i
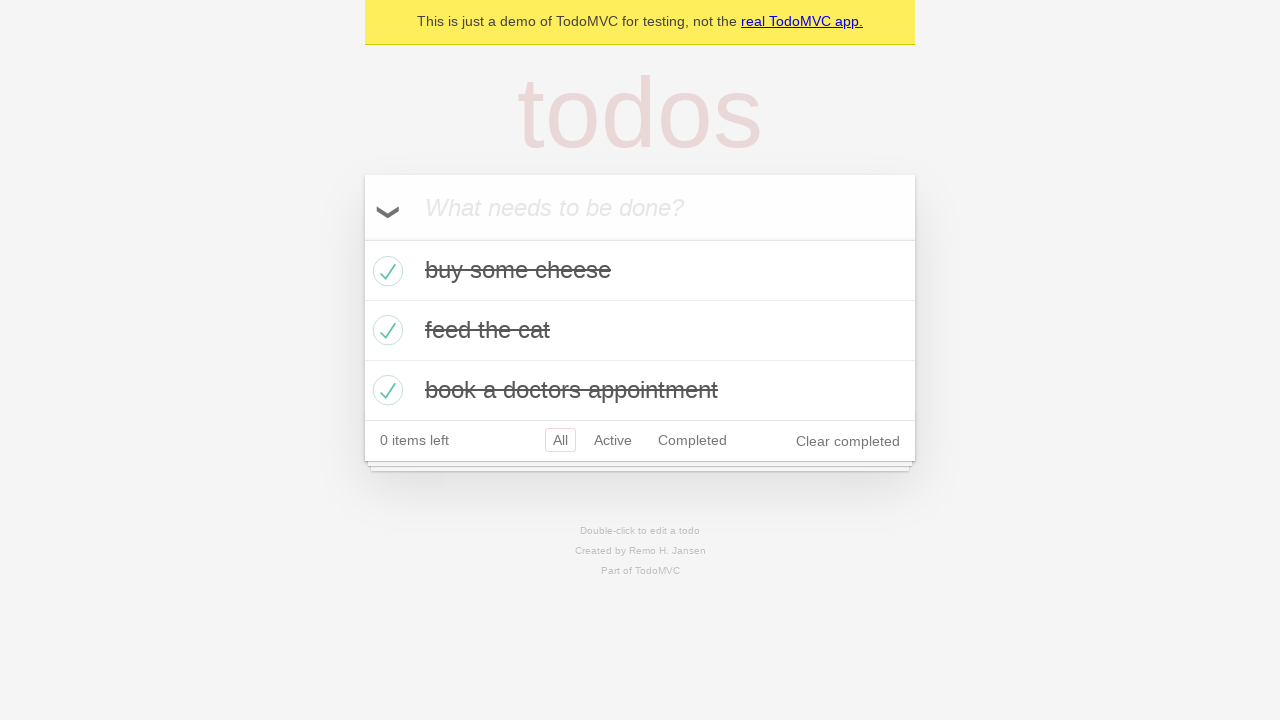

Verified all 3 todo items are marked as completed
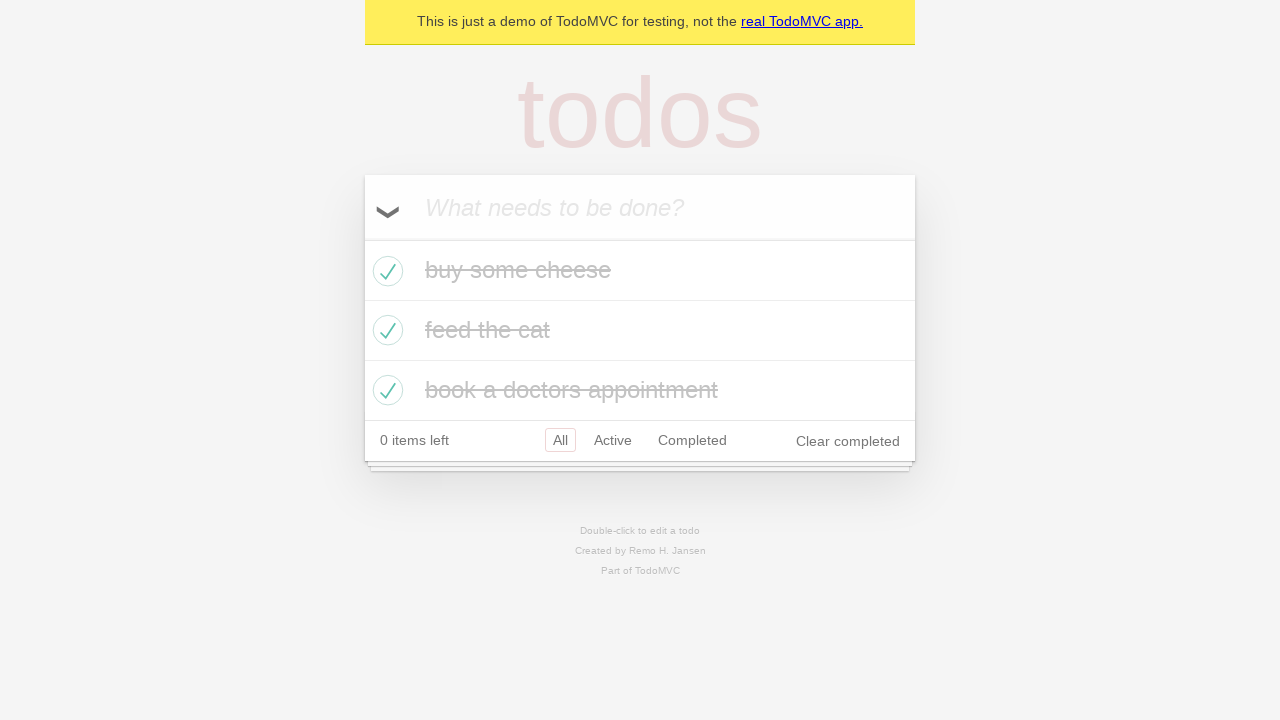

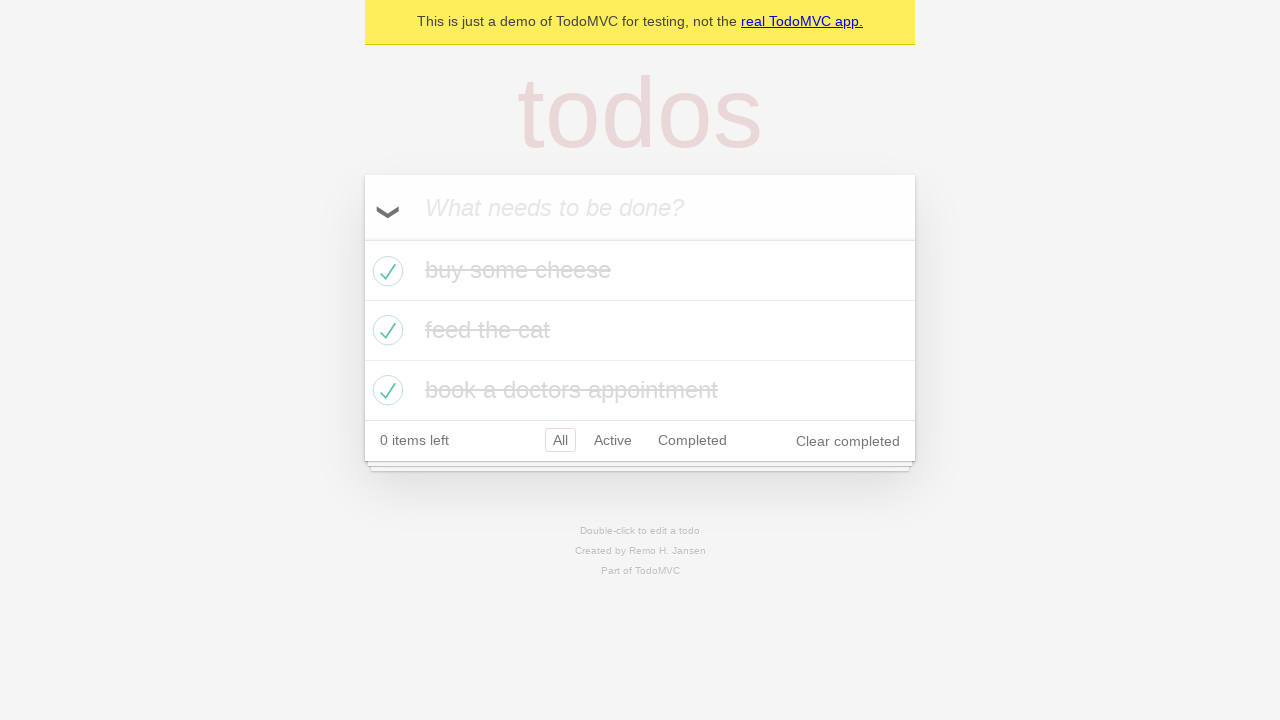